Tests handling of a simple JavaScript alert dialog by clicking the Simple Alert button and accepting the alert

Starting URL: https://testautomationpractice.blogspot.com/

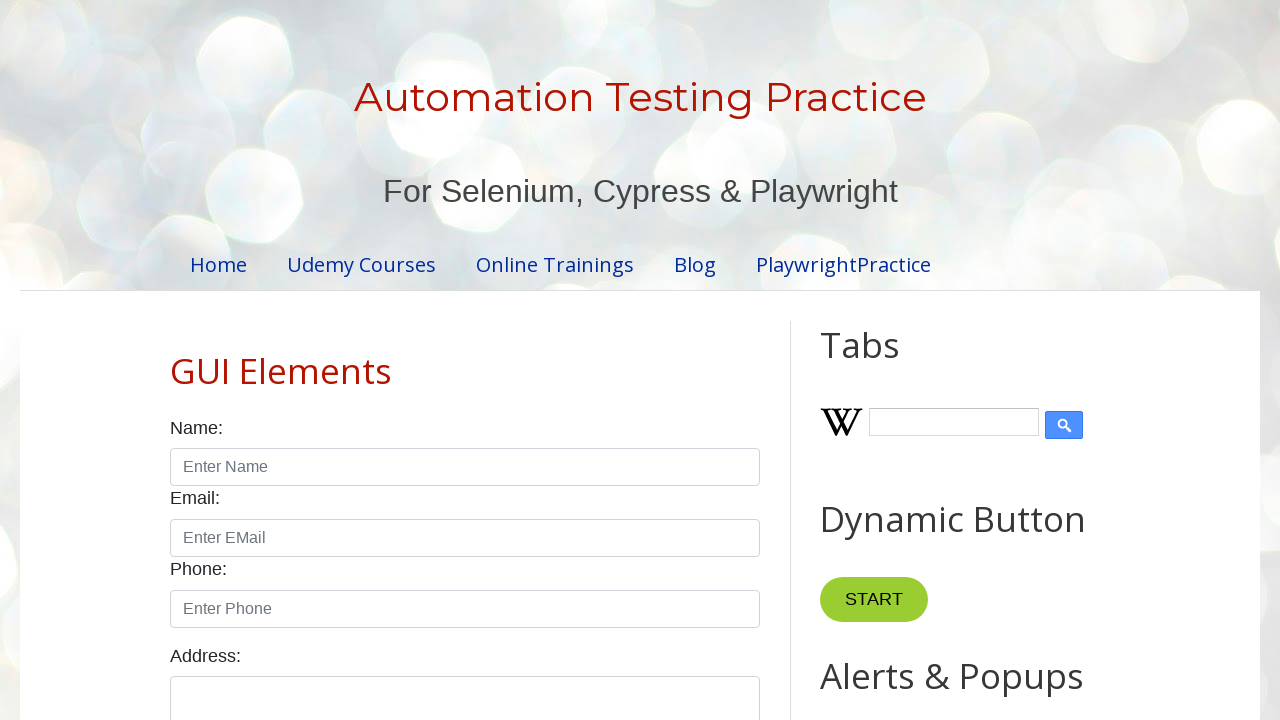

Registered dialog handler for alert
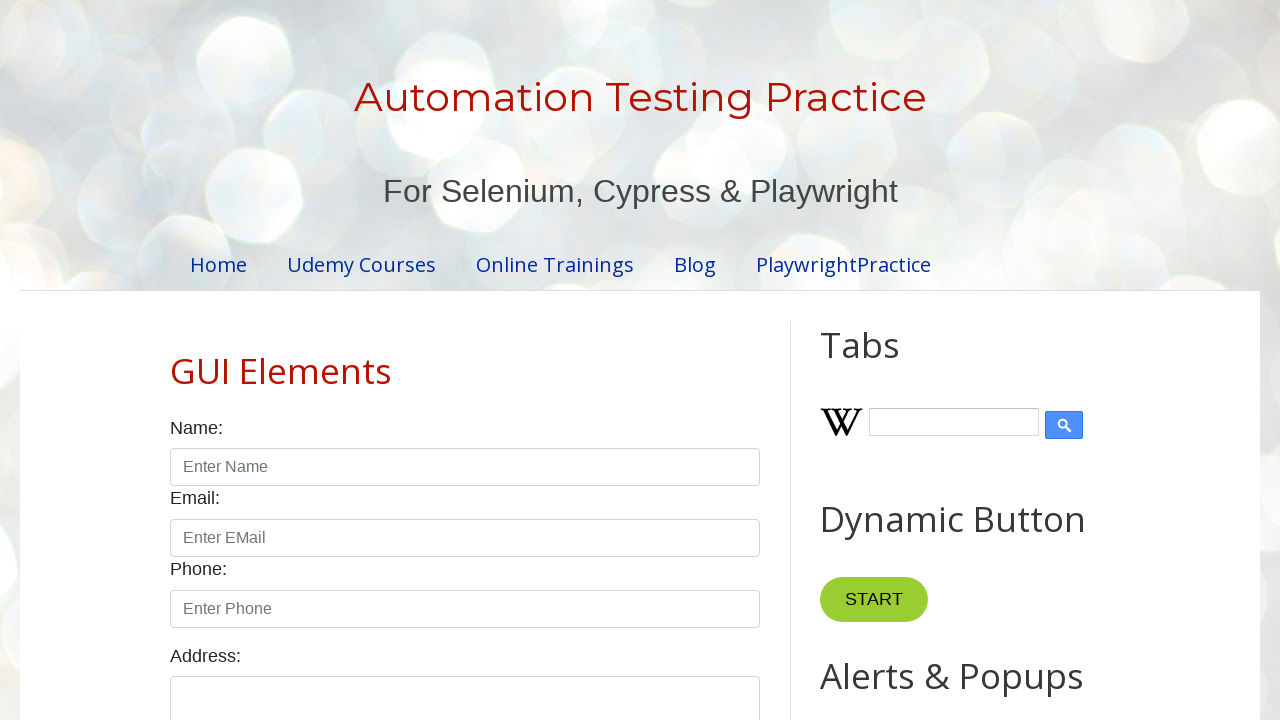

Clicked Simple Alert button to trigger alert dialog at (888, 361) on internal:role=button[name="Simple Alert"i]
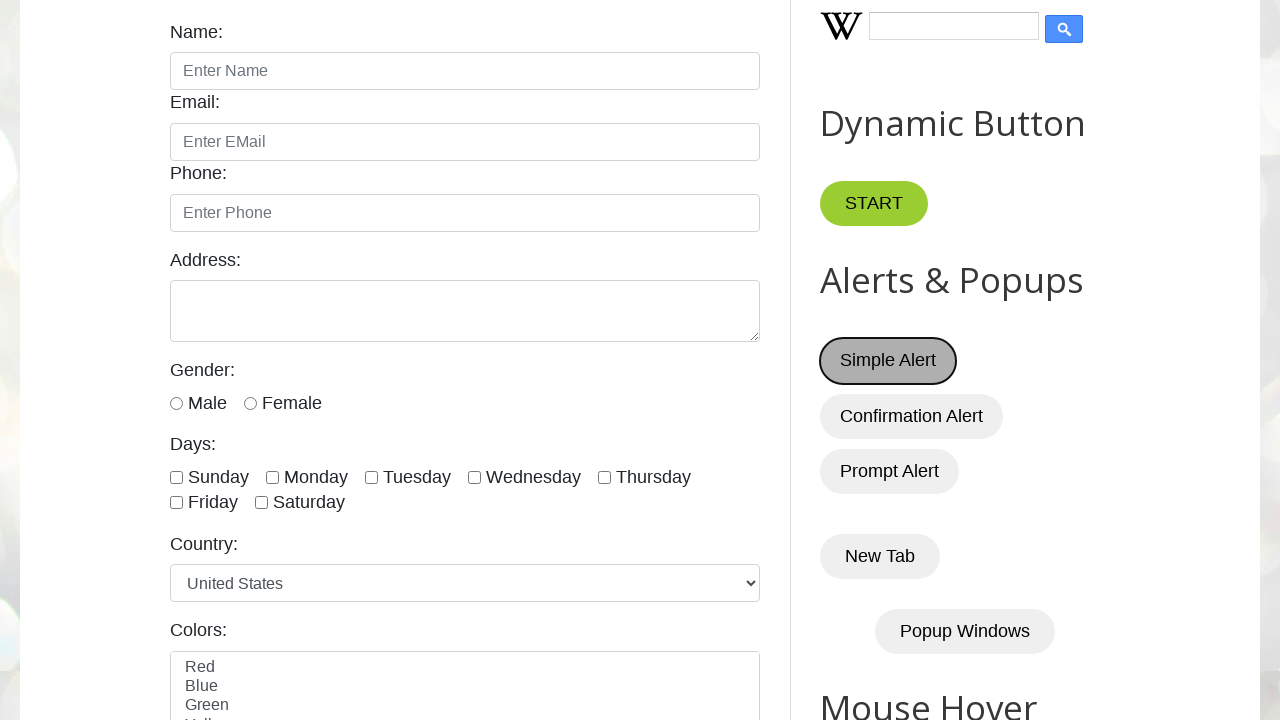

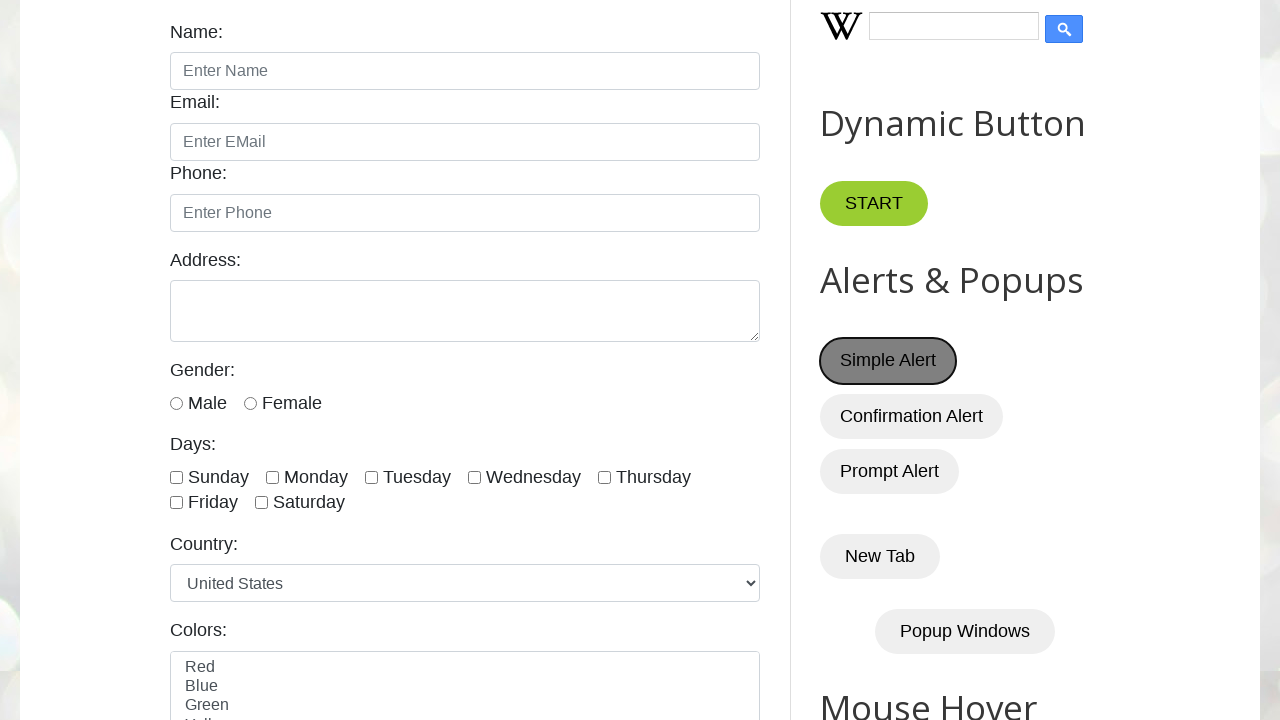